Tests navigating to Add/Remove Elements page and clicking the Add Element button to add a new element

Starting URL: https://the-internet.herokuapp.com/

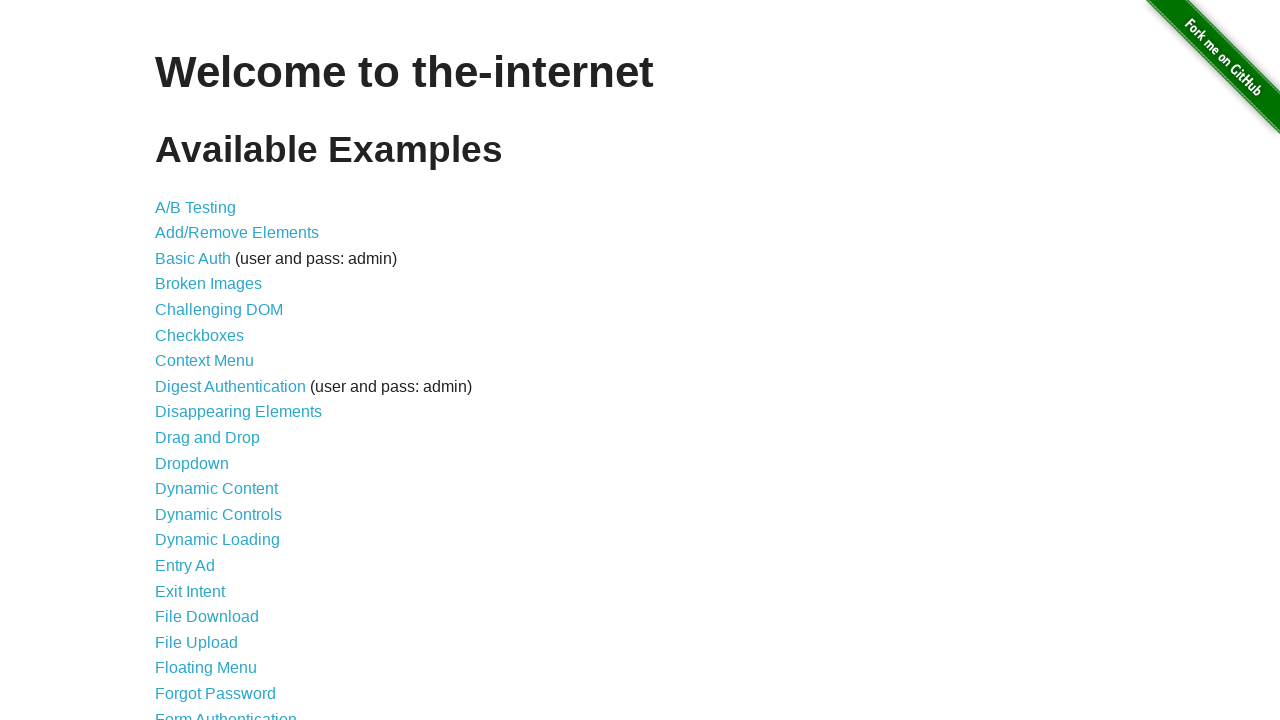

Clicked on Add/Remove Elements link at (237, 233) on text=Add/Remove Elements
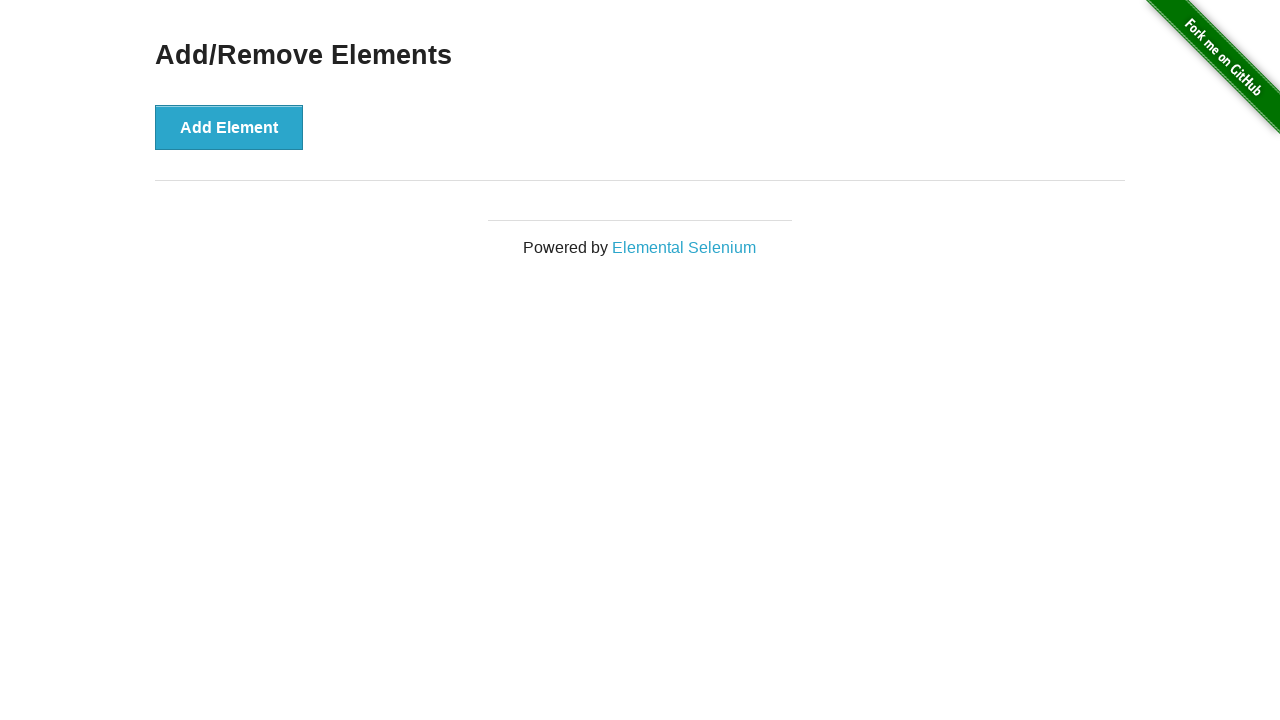

Add Element button loaded and is visible
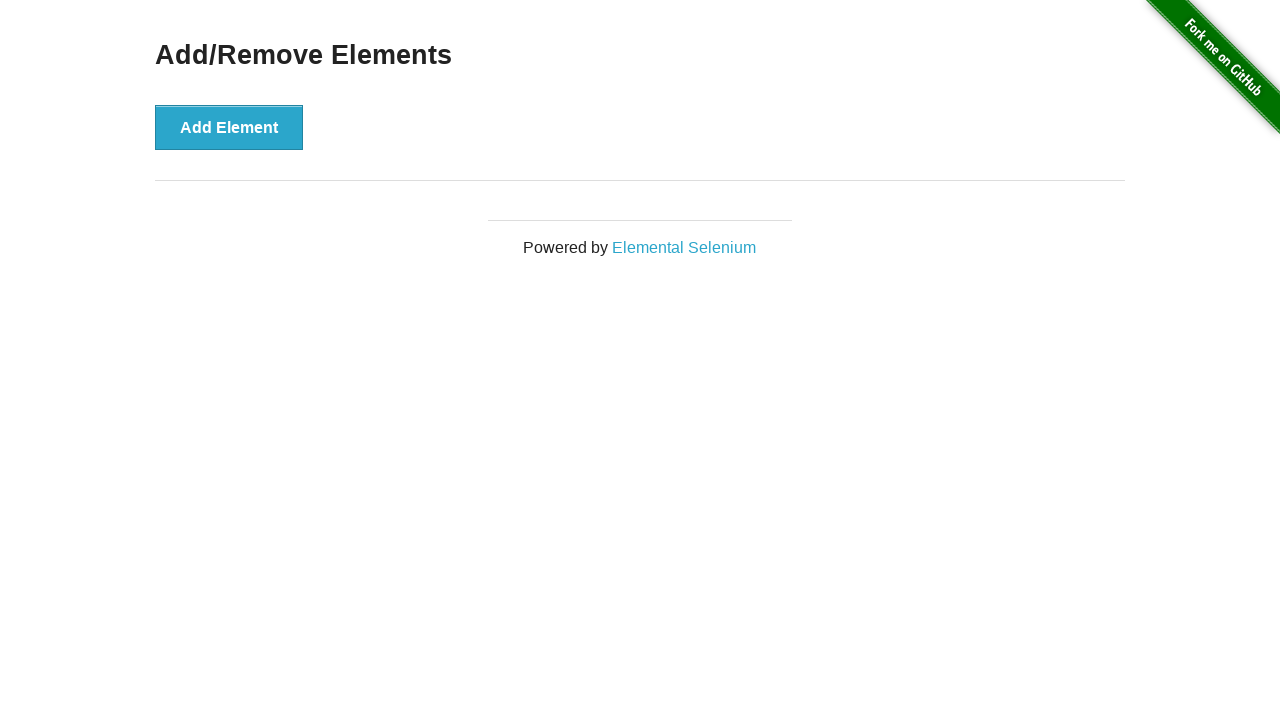

Clicked the Add Element button at (229, 127) on xpath=//button[text()='Add Element']
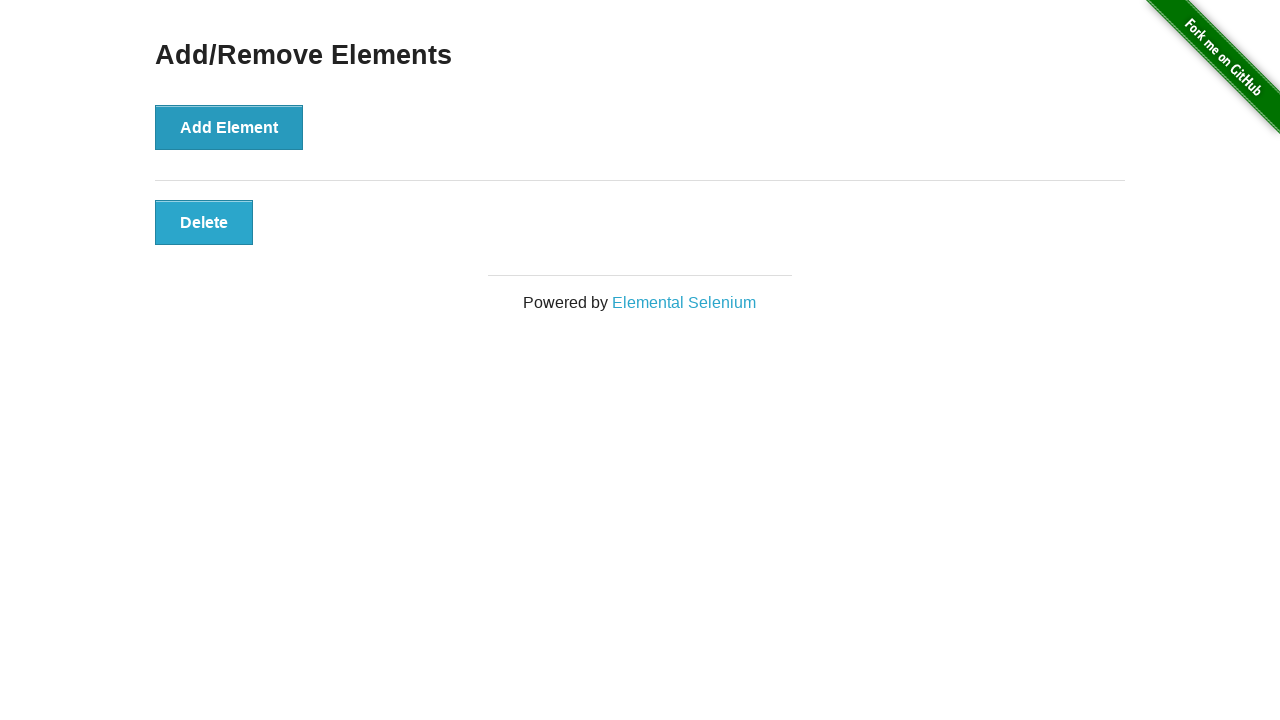

New element successfully added and visible on page
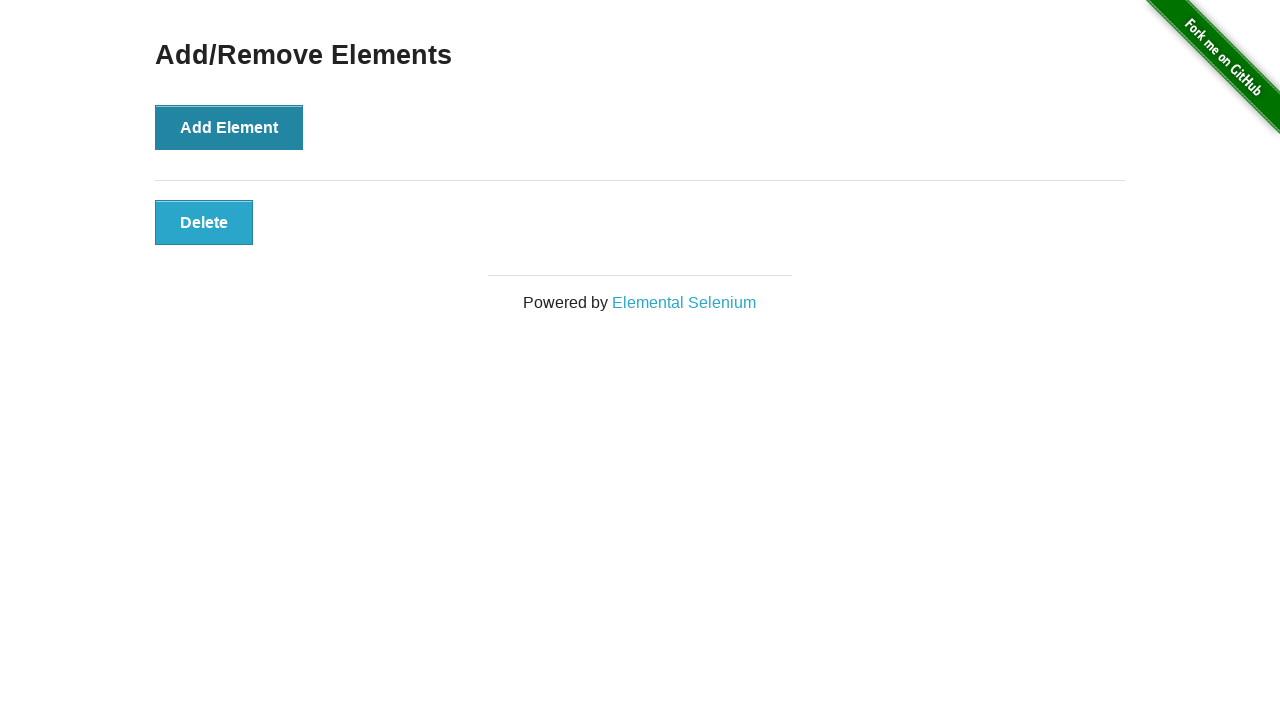

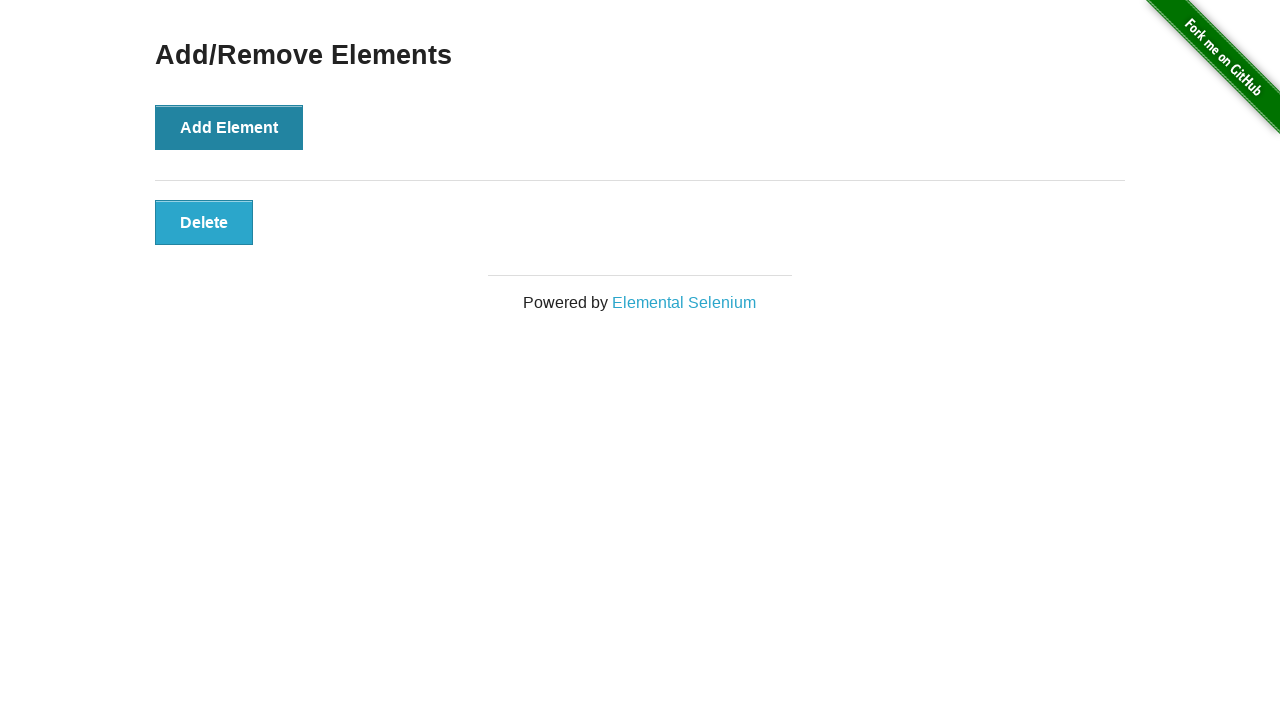